Tests window handling functionality by clicking buttons to open new tabs/windows, switching between them, reading content, and closing them

Starting URL: https://demoqa.com/browser-windows

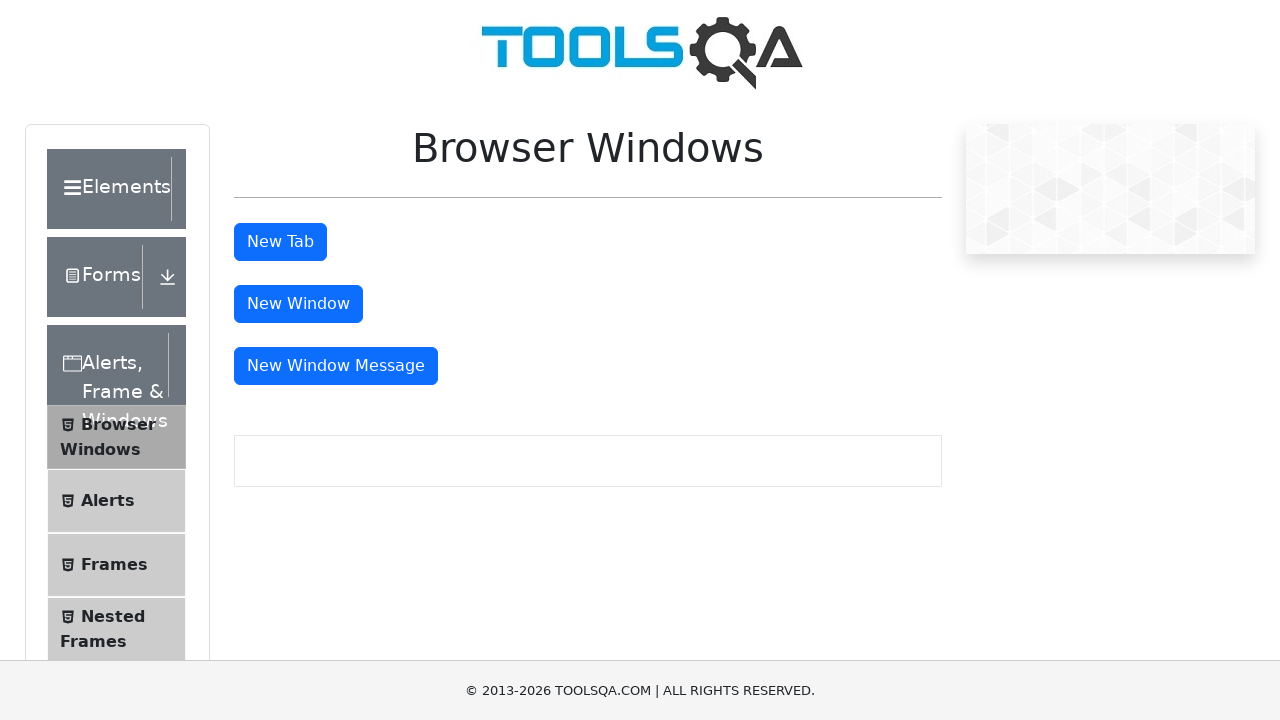

Clicked tab button to open new tab at (280, 242) on #tabButton
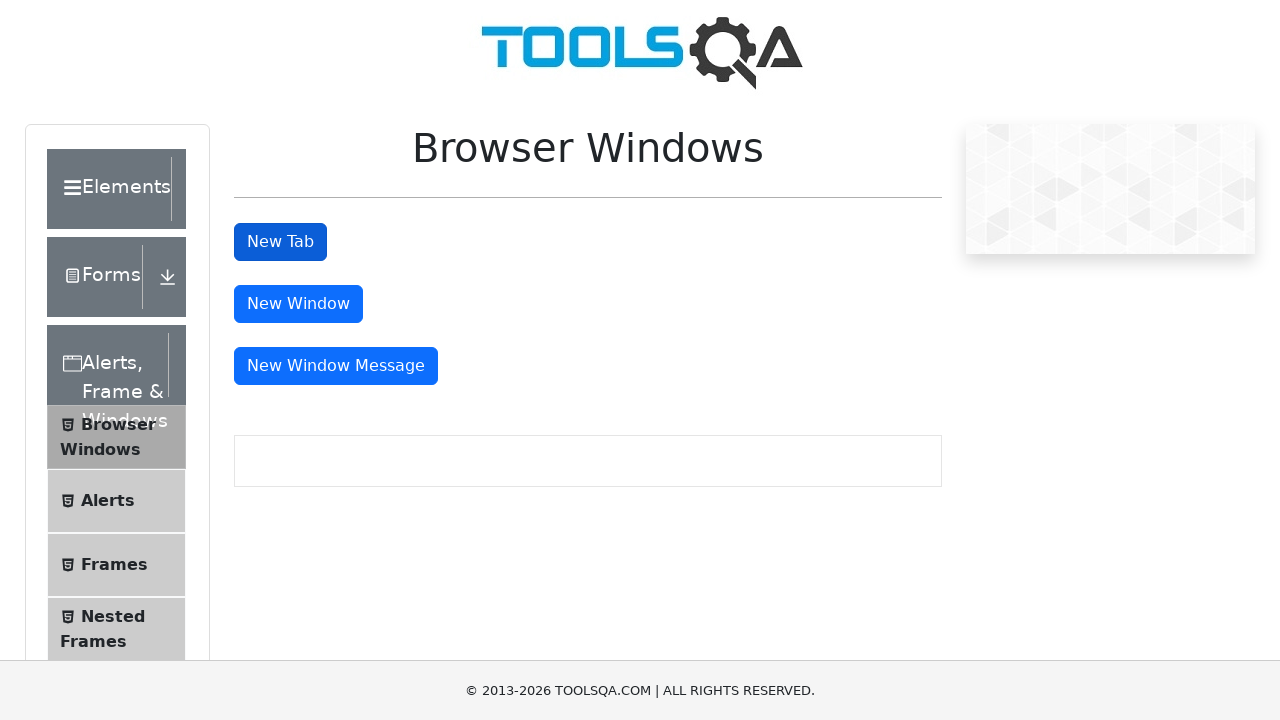

Clicked window button to open new window at (298, 304) on #windowButton
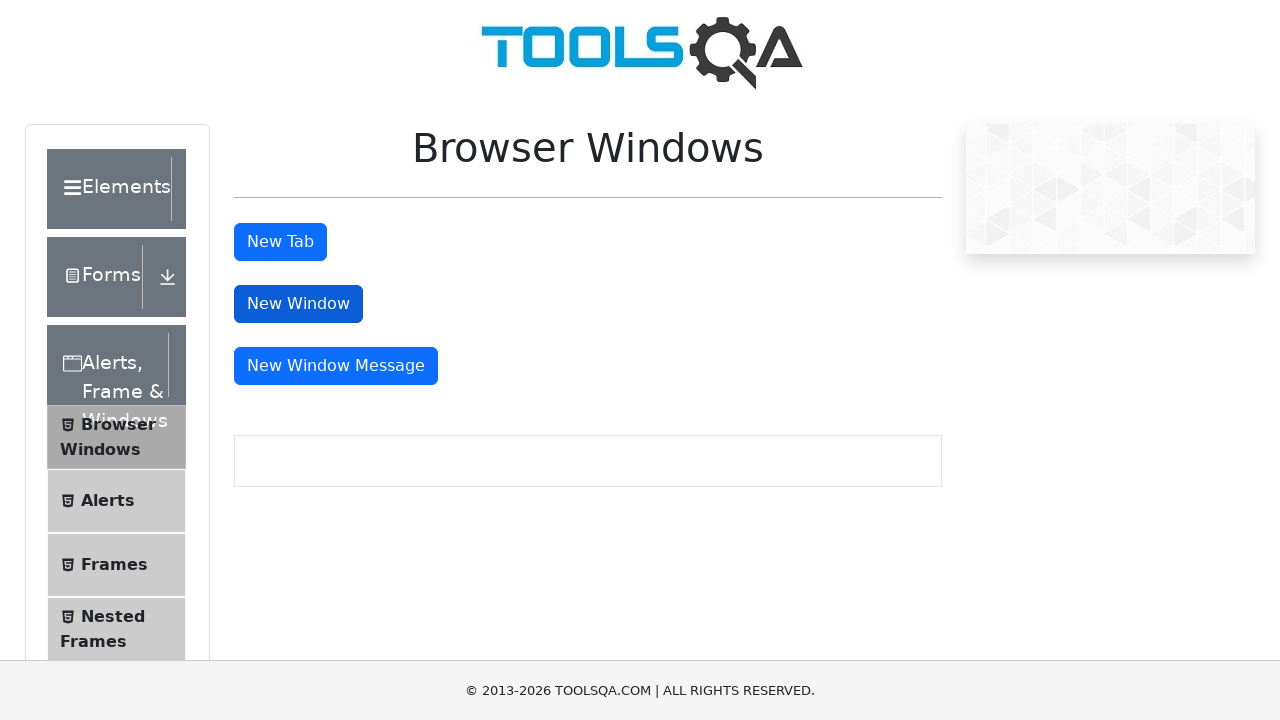

Waited 2 seconds for windows to open
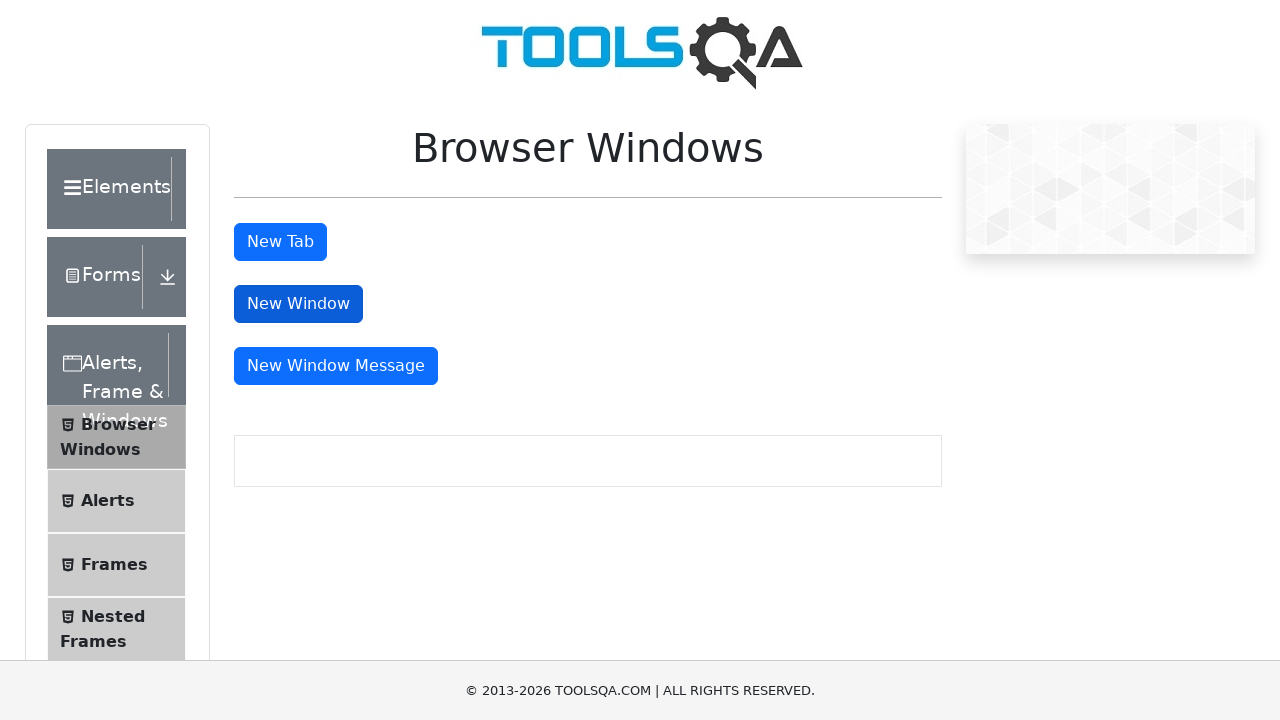

Retrieved all open pages/tabs
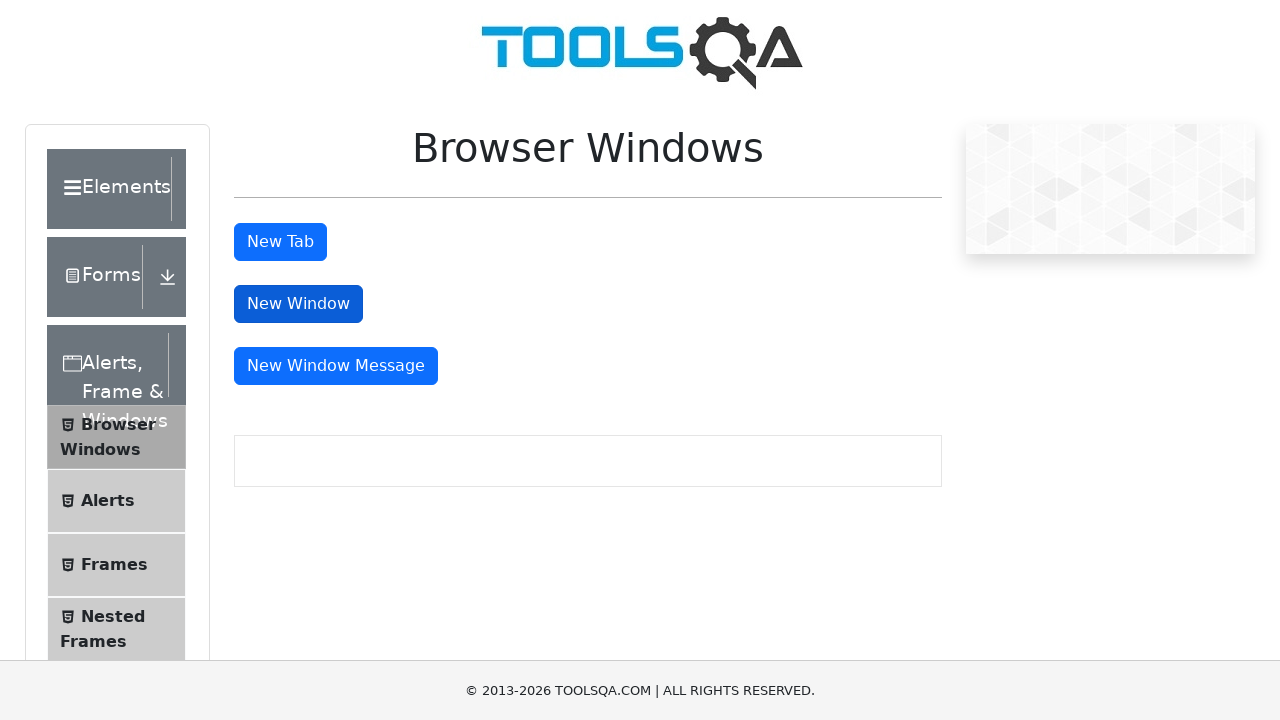

Brought new page/window to front
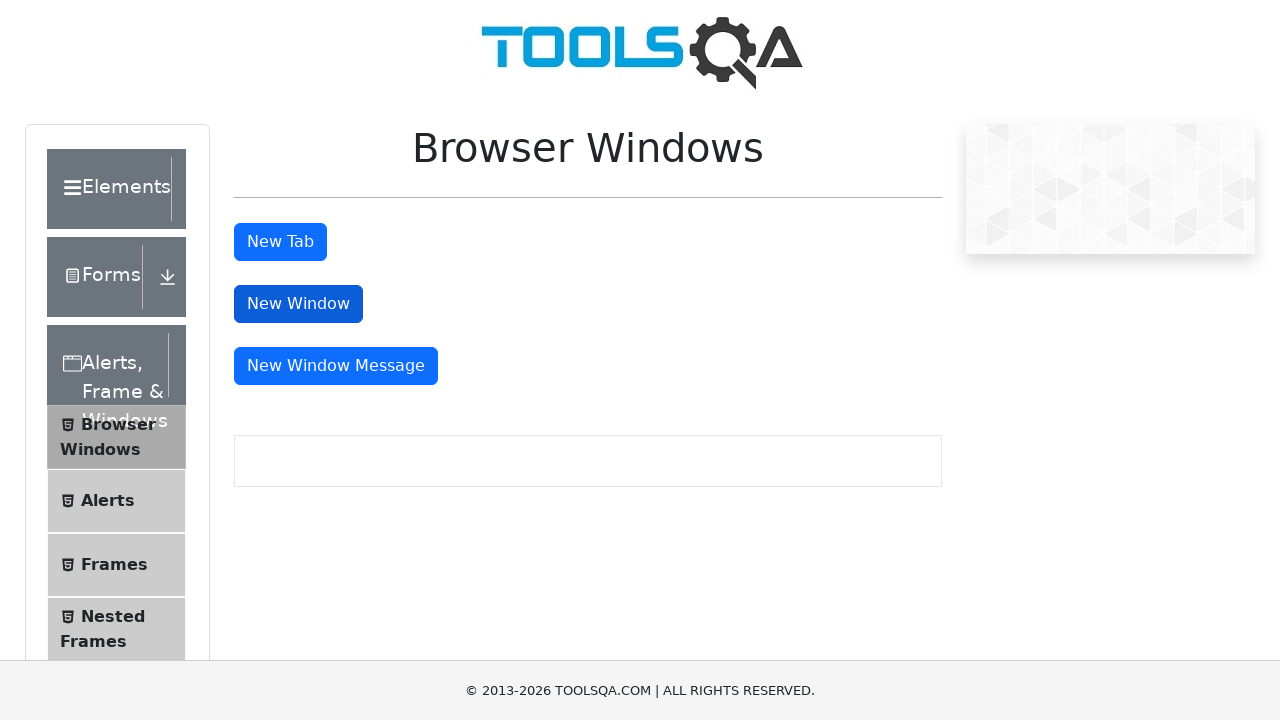

Waited 2 seconds for page content to load
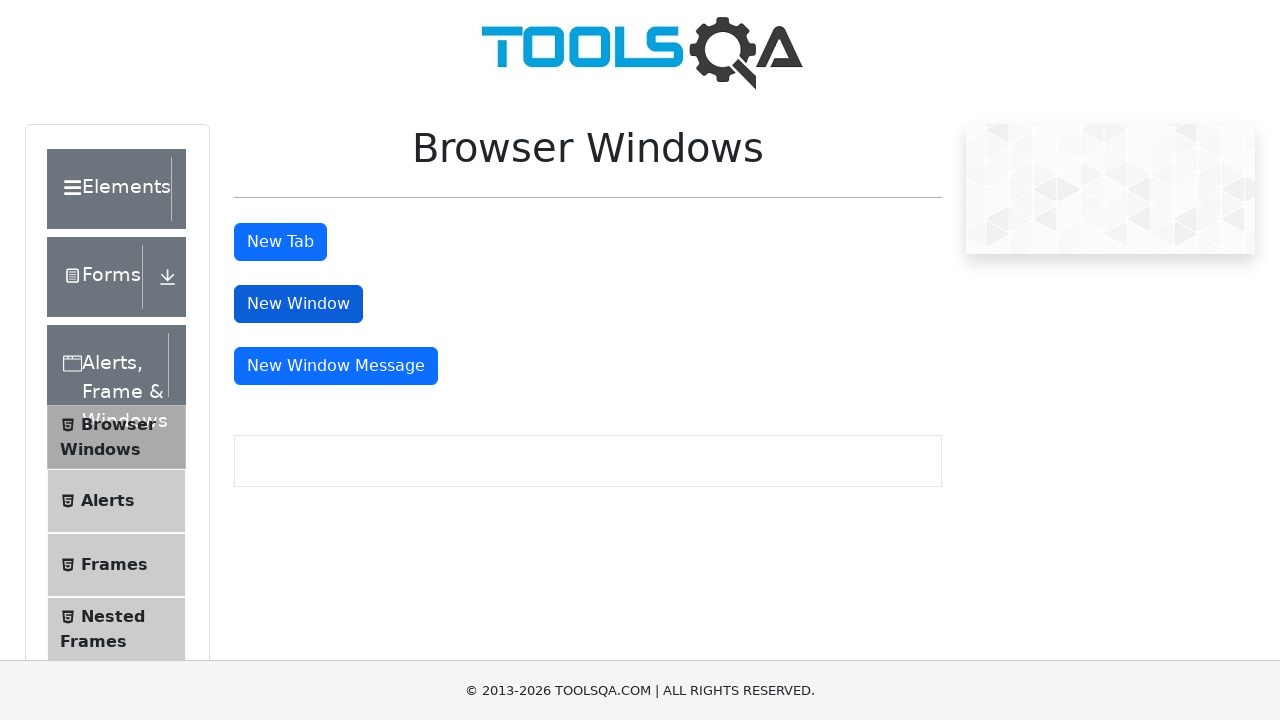

Read header text from new window: 'This is a sample page'
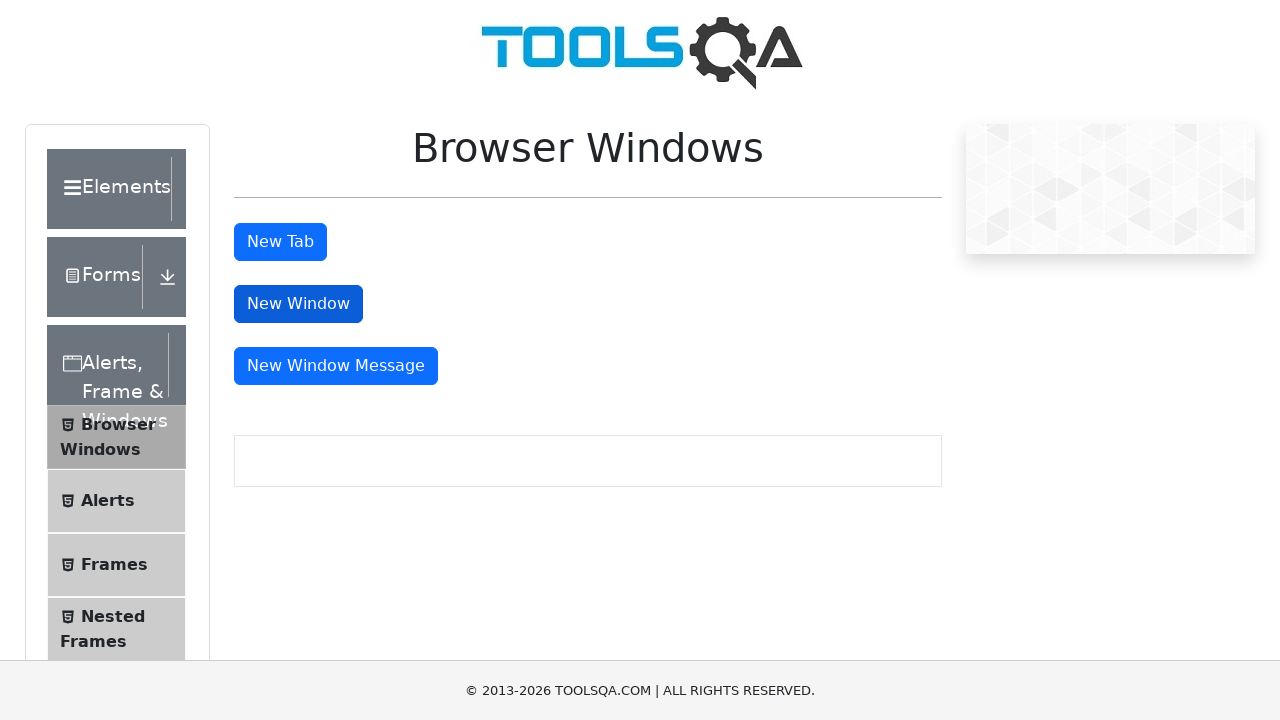

Closed the new window/tab
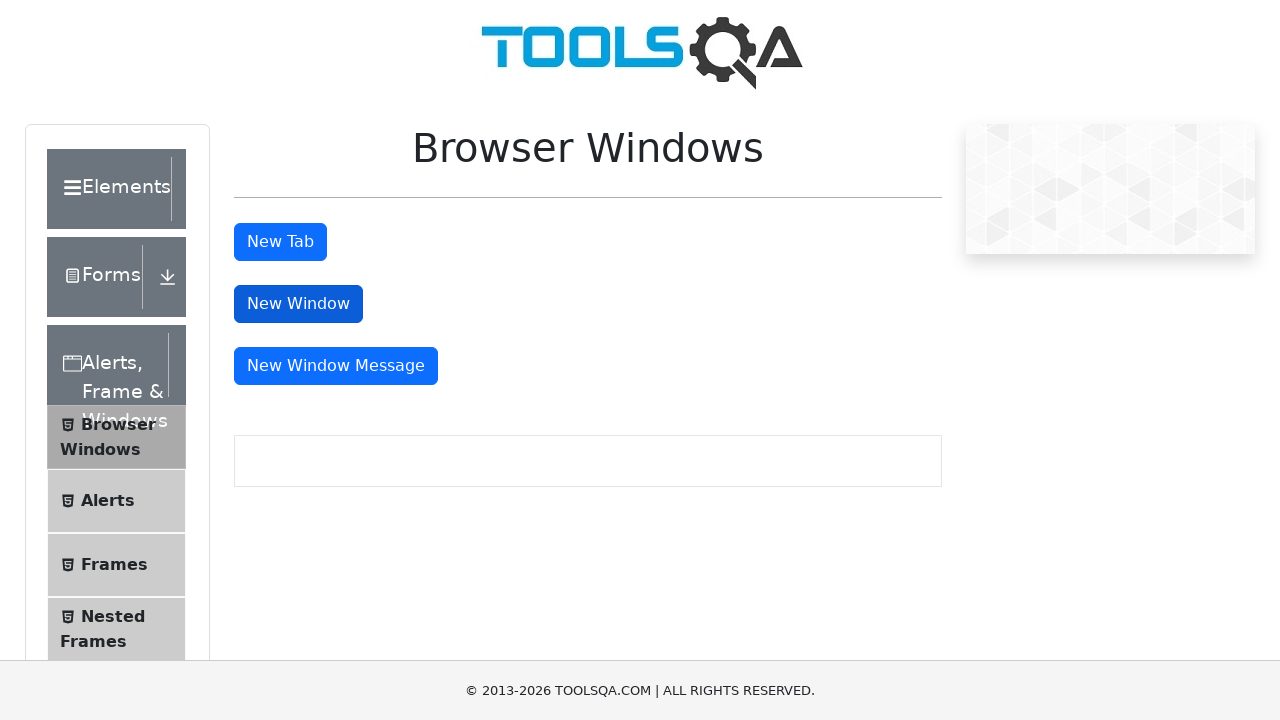

Brought new page/window to front
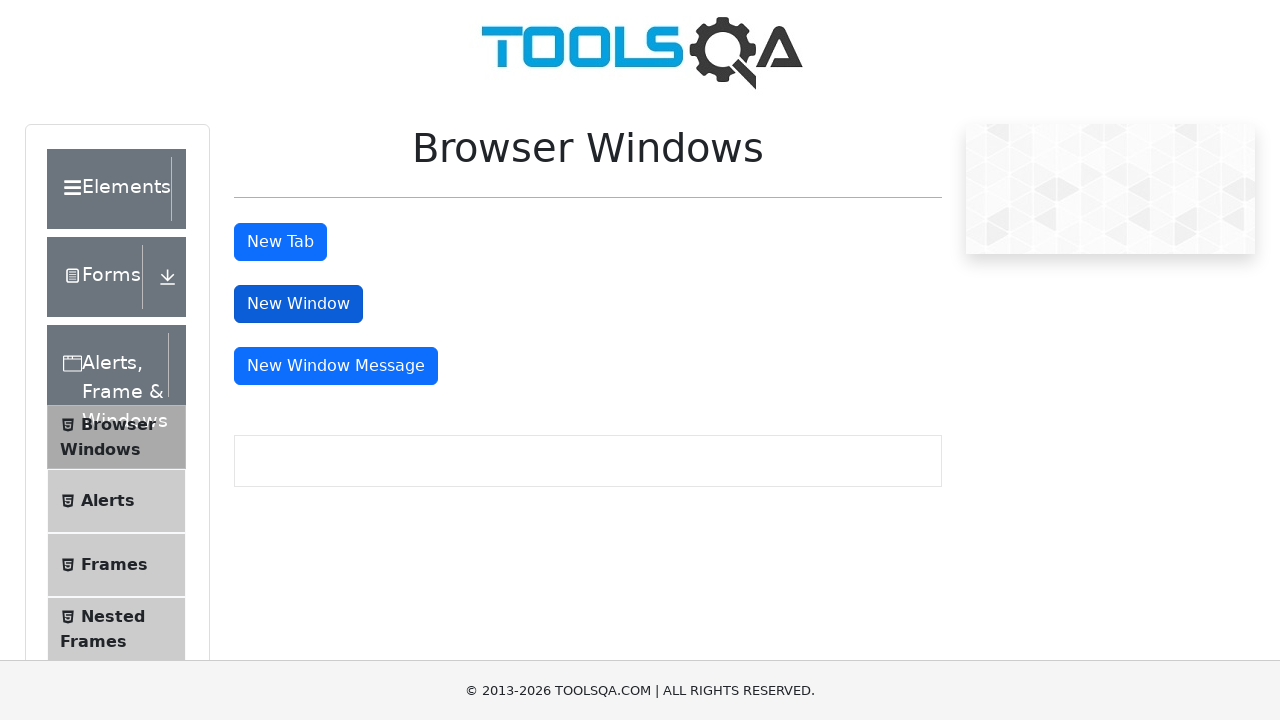

Waited 2 seconds for page content to load
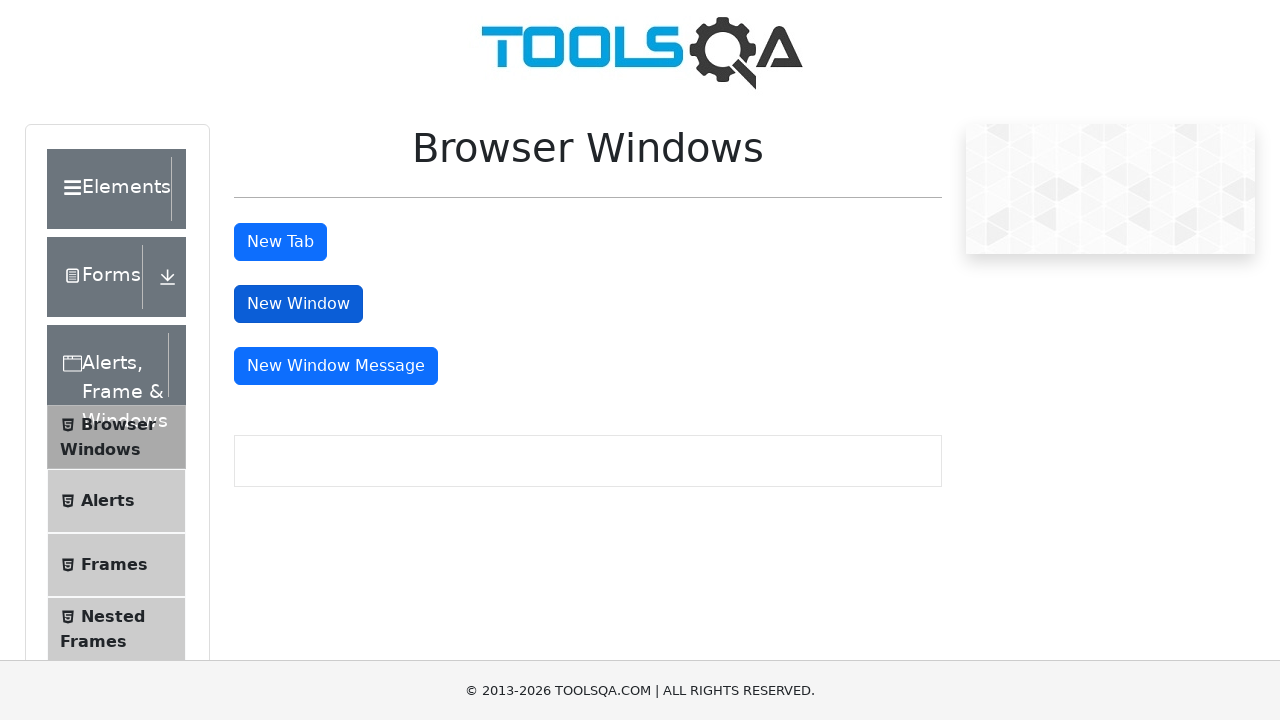

Read header text from new window: 'This is a sample page'
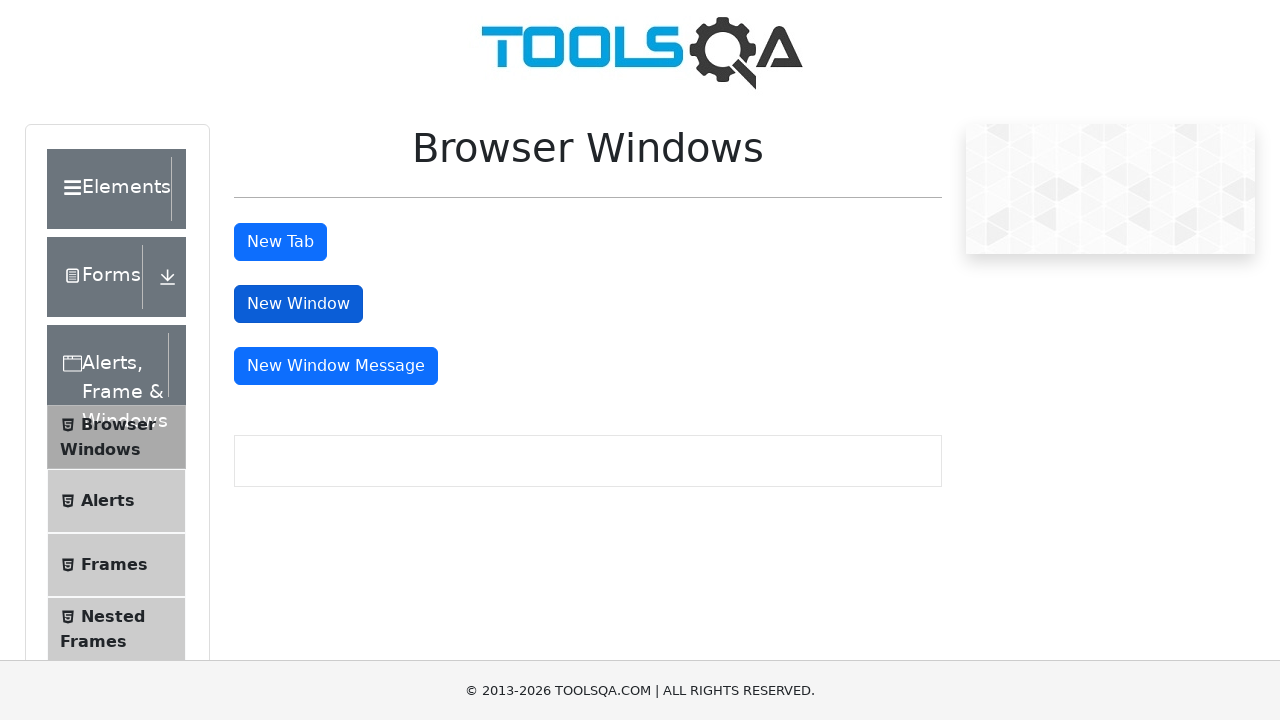

Closed the new window/tab
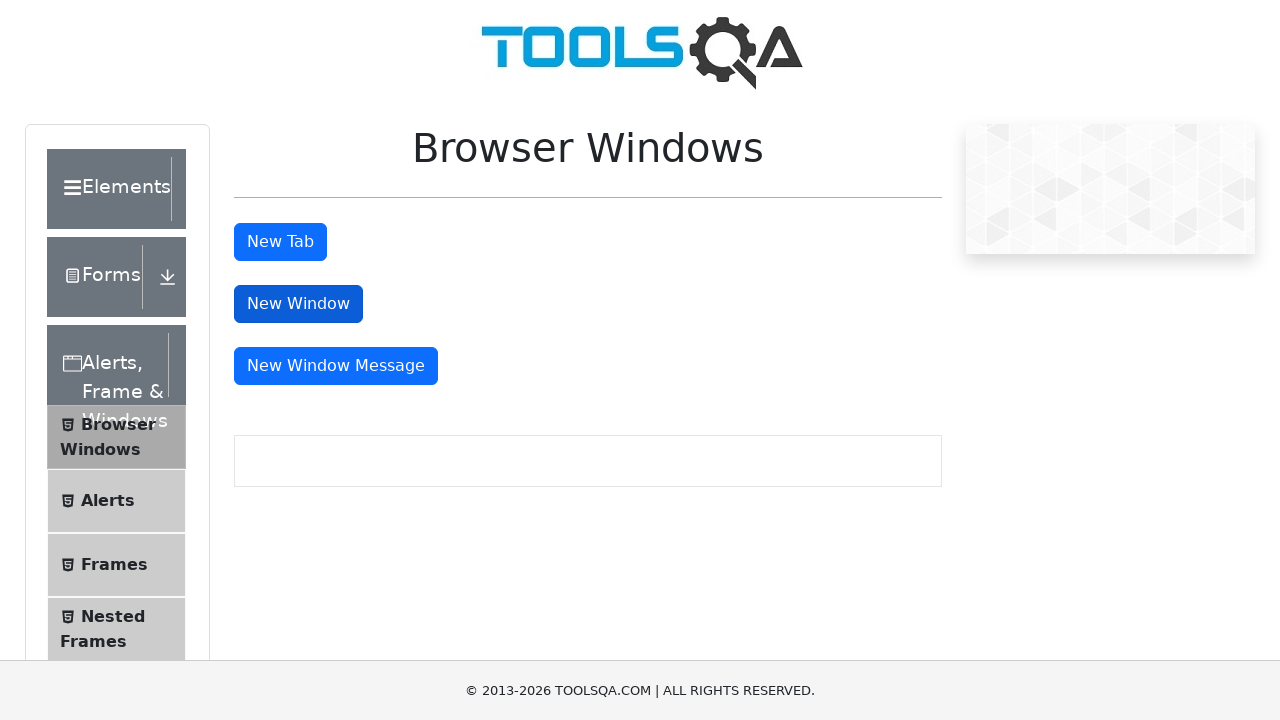

Brought original page back to front
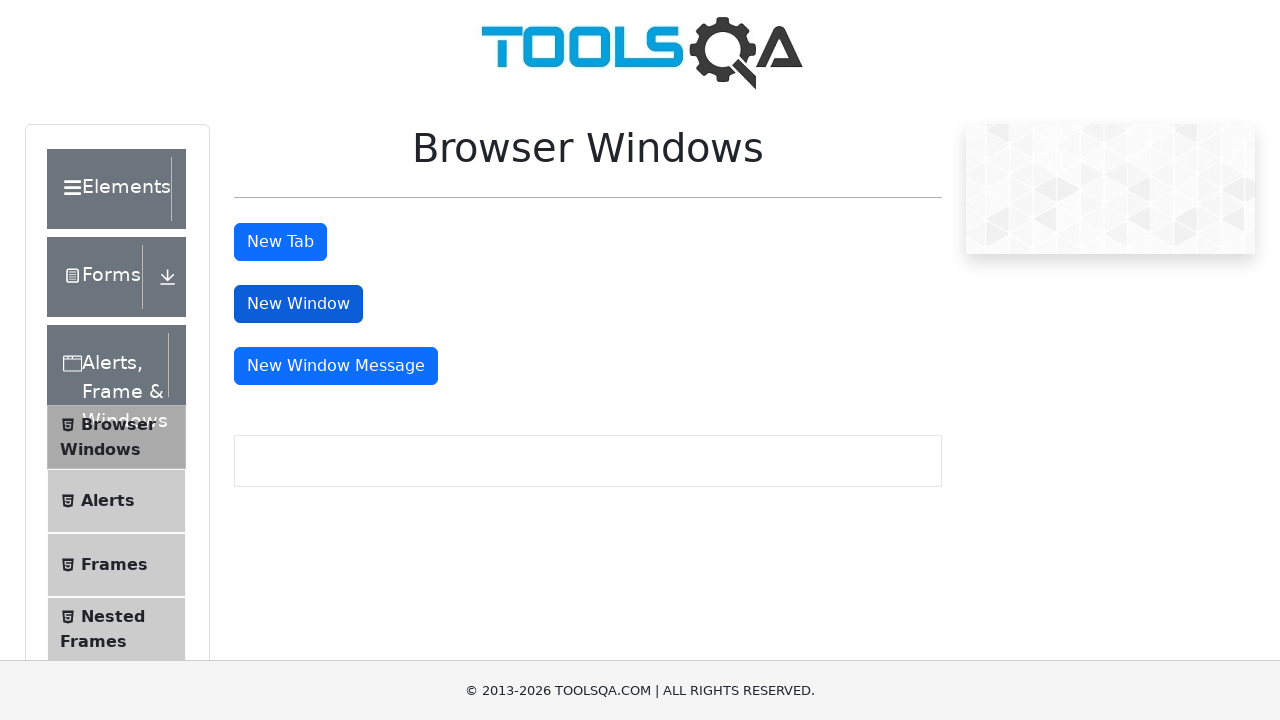

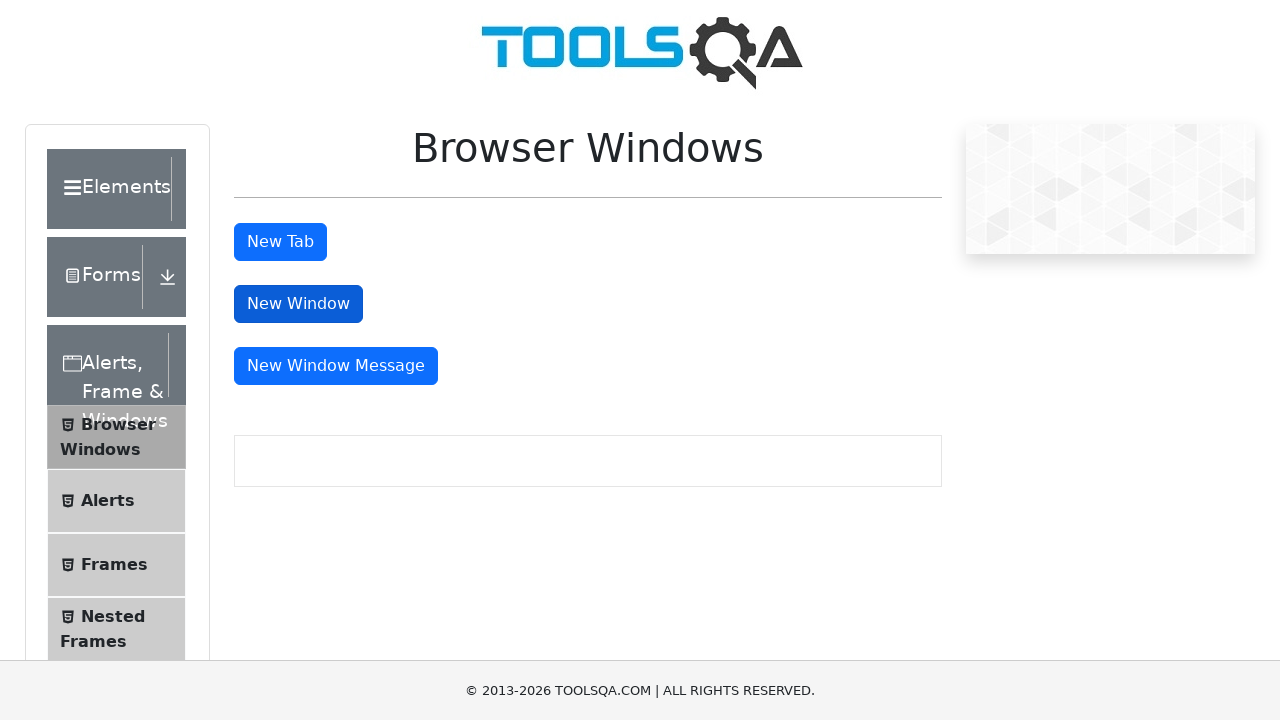